Tests the greet-a-cat page with a specific cat name by navigating directly to the URL and verifying the personalized greeting

Starting URL: https://cs1632.appspot.com/

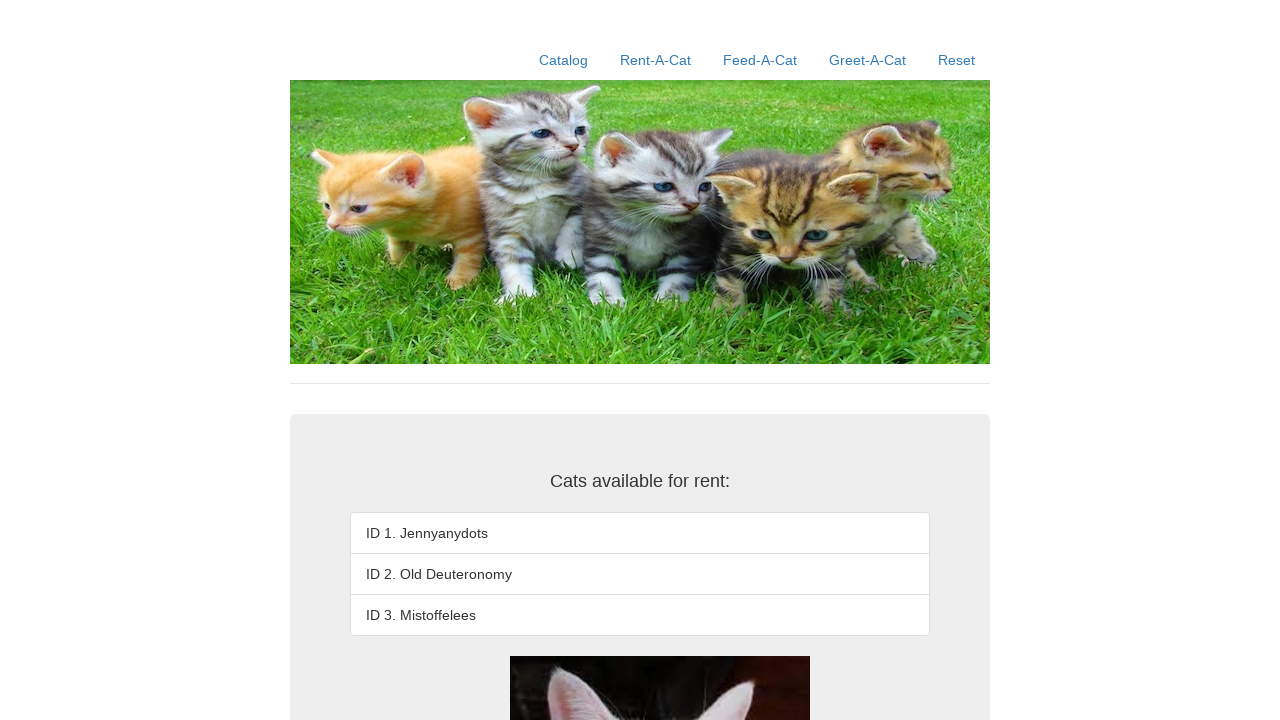

Reset cookies to clear application state
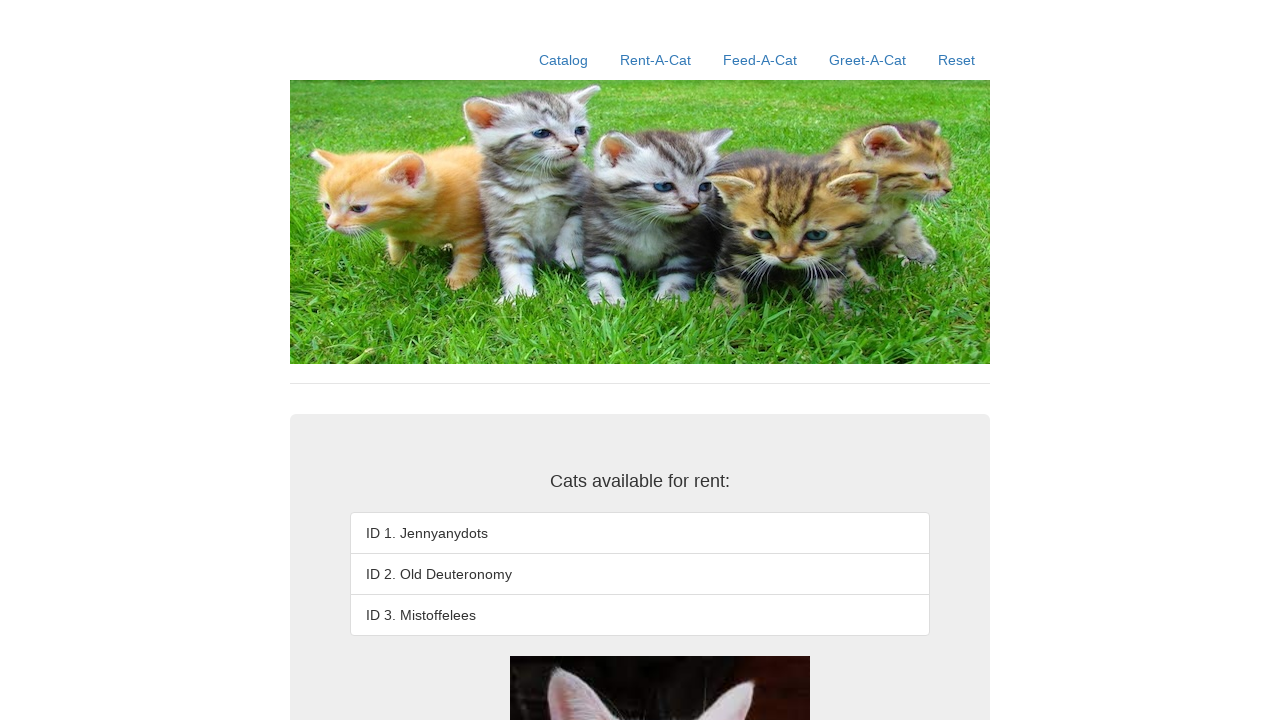

Navigated to greet-a-cat page with cat name 'Jennyanydots'
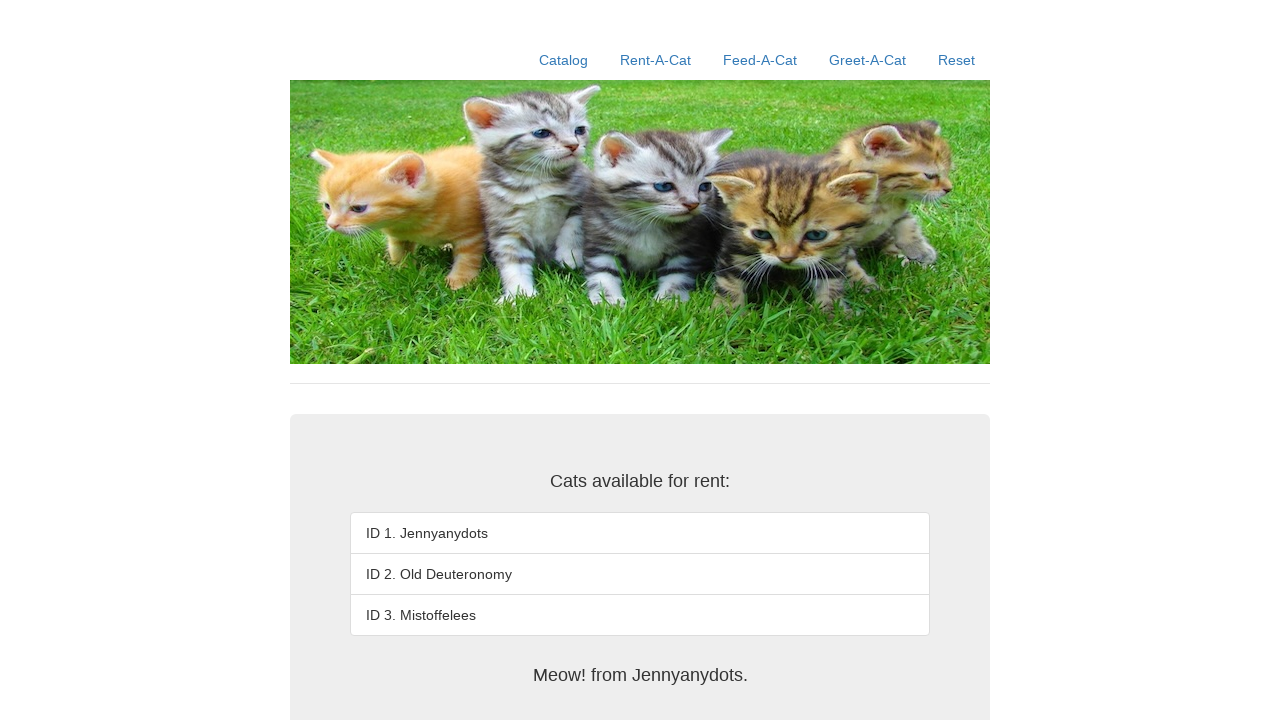

Verified personalized greeting 'Meow! from Jennyanydots.' is present on page
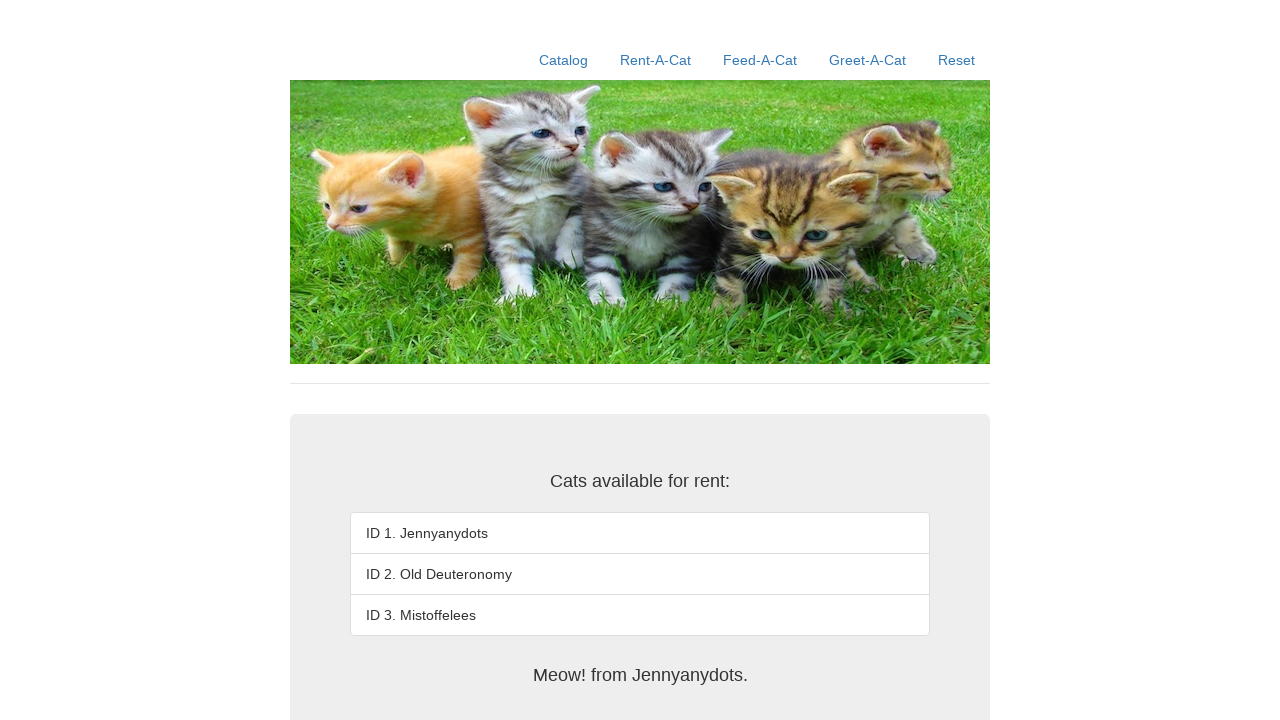

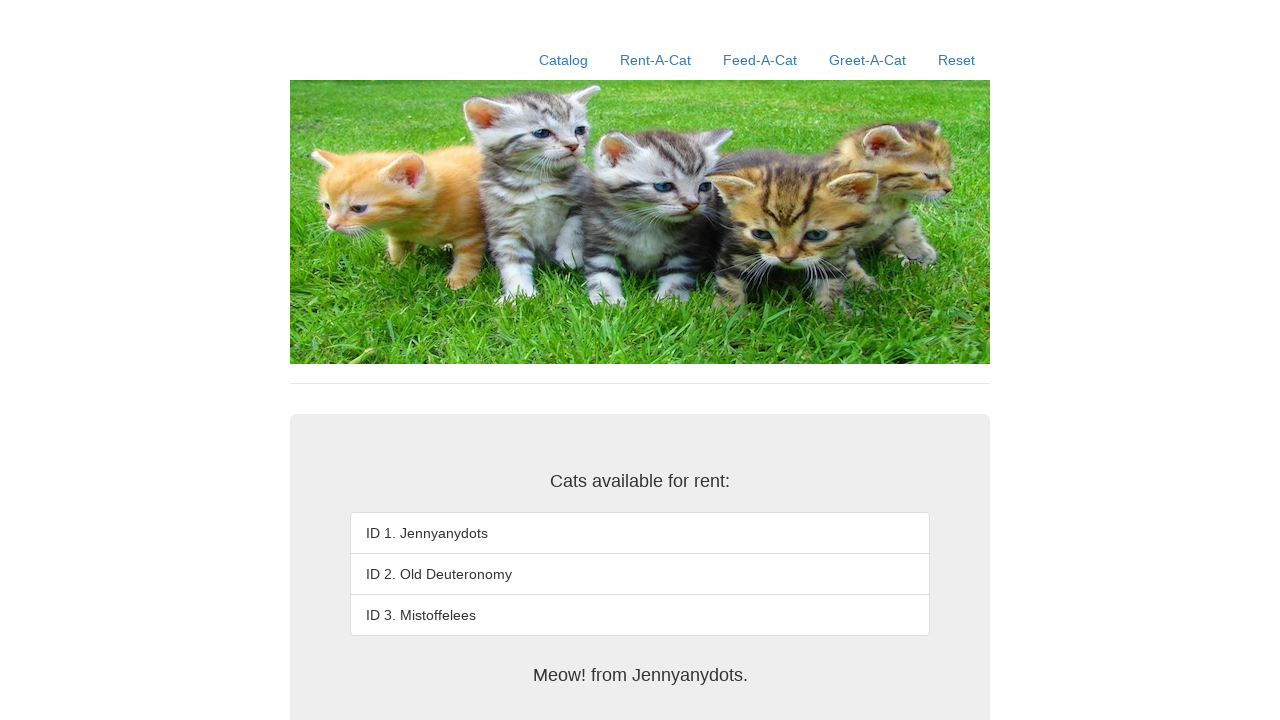